Tests un-marking todo items as complete by unchecking their checkboxes

Starting URL: https://demo.playwright.dev/todomvc

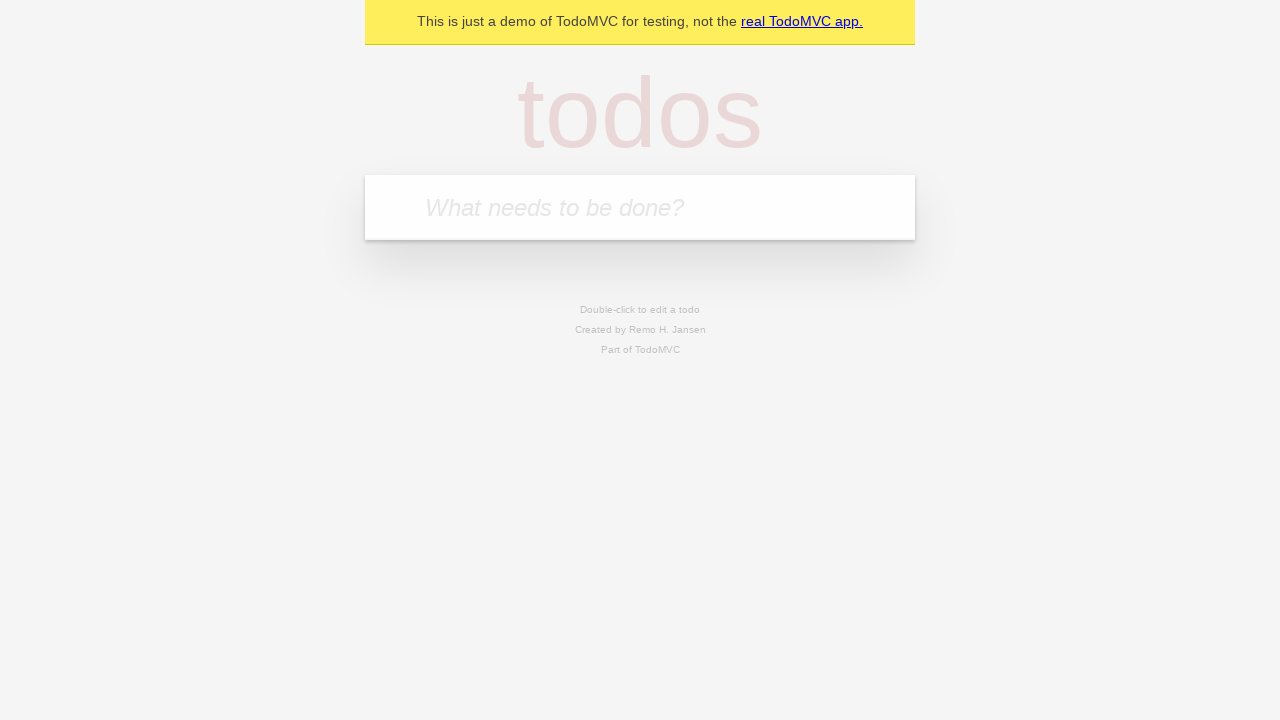

Filled todo input with 'buy some cheese' on internal:attr=[placeholder="What needs to be done?"i]
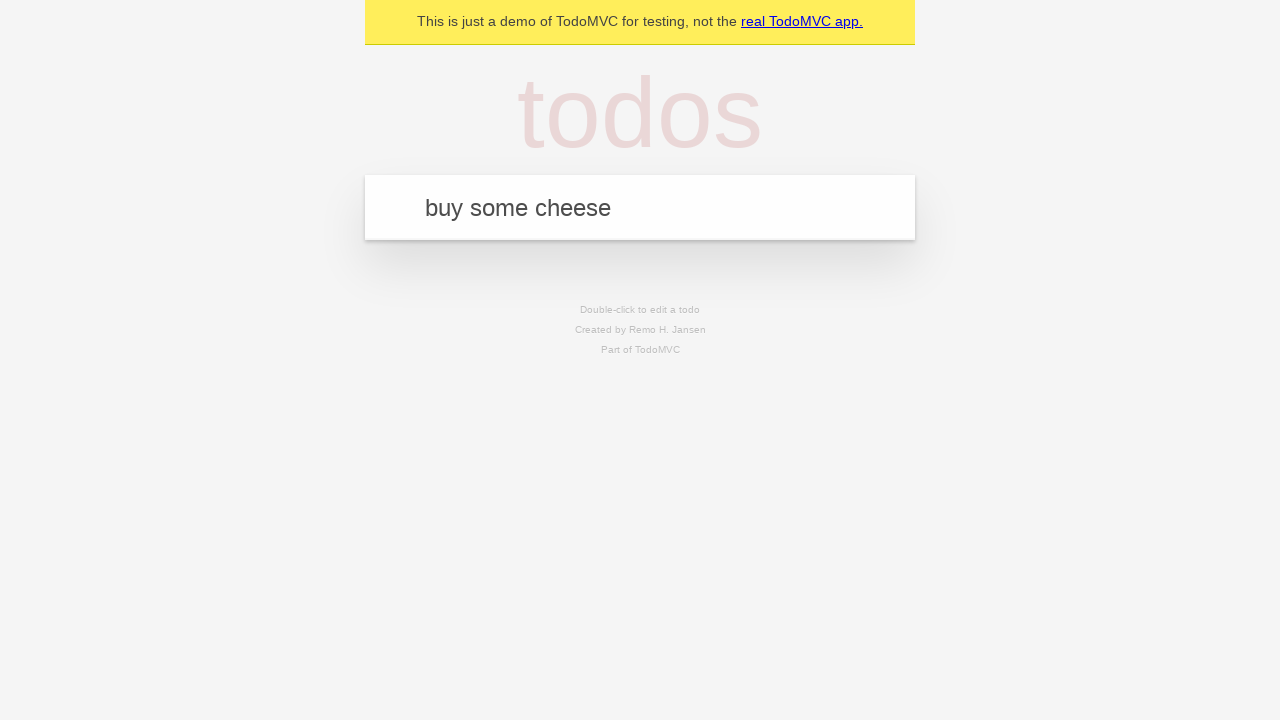

Pressed Enter to create first todo item on internal:attr=[placeholder="What needs to be done?"i]
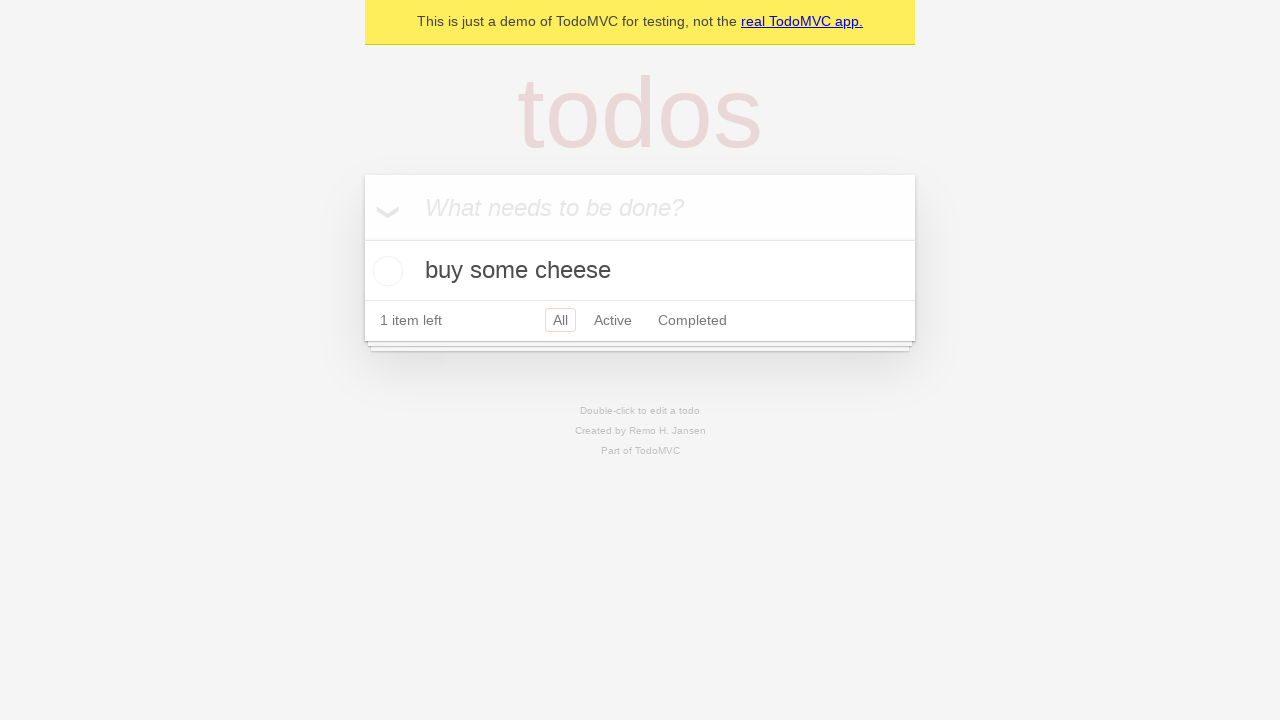

Filled todo input with 'feed the cat' on internal:attr=[placeholder="What needs to be done?"i]
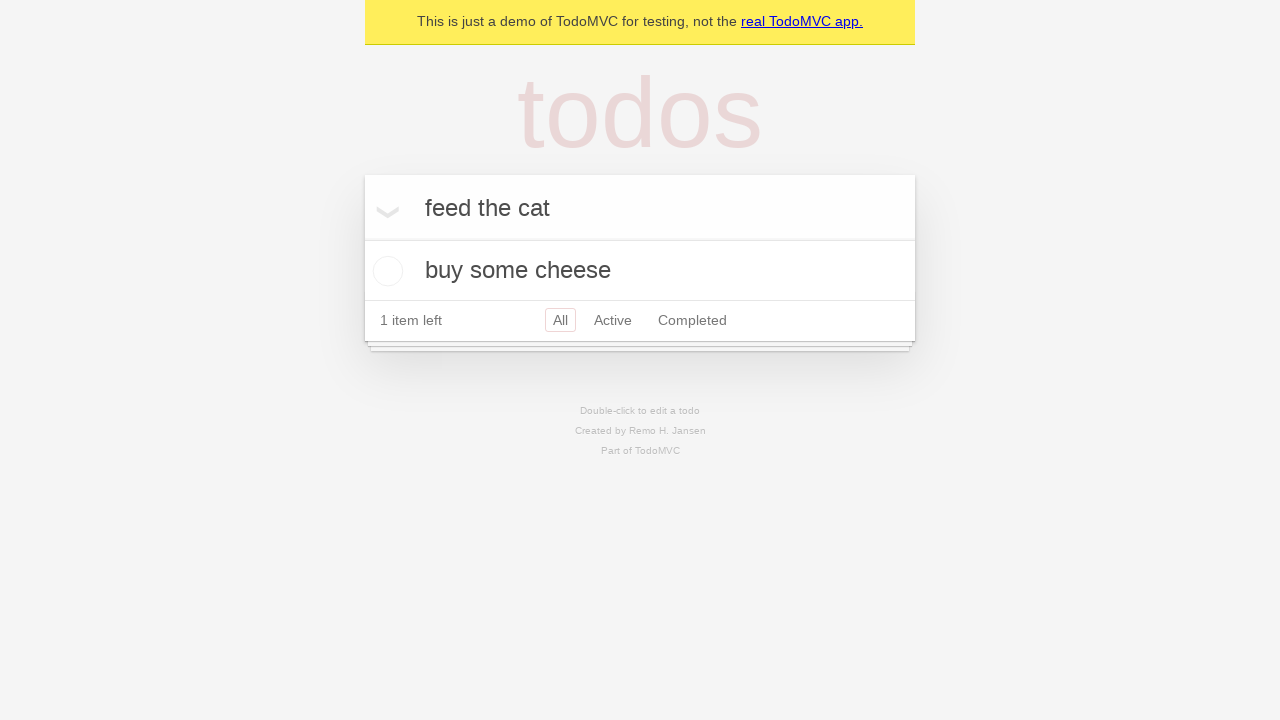

Pressed Enter to create second todo item on internal:attr=[placeholder="What needs to be done?"i]
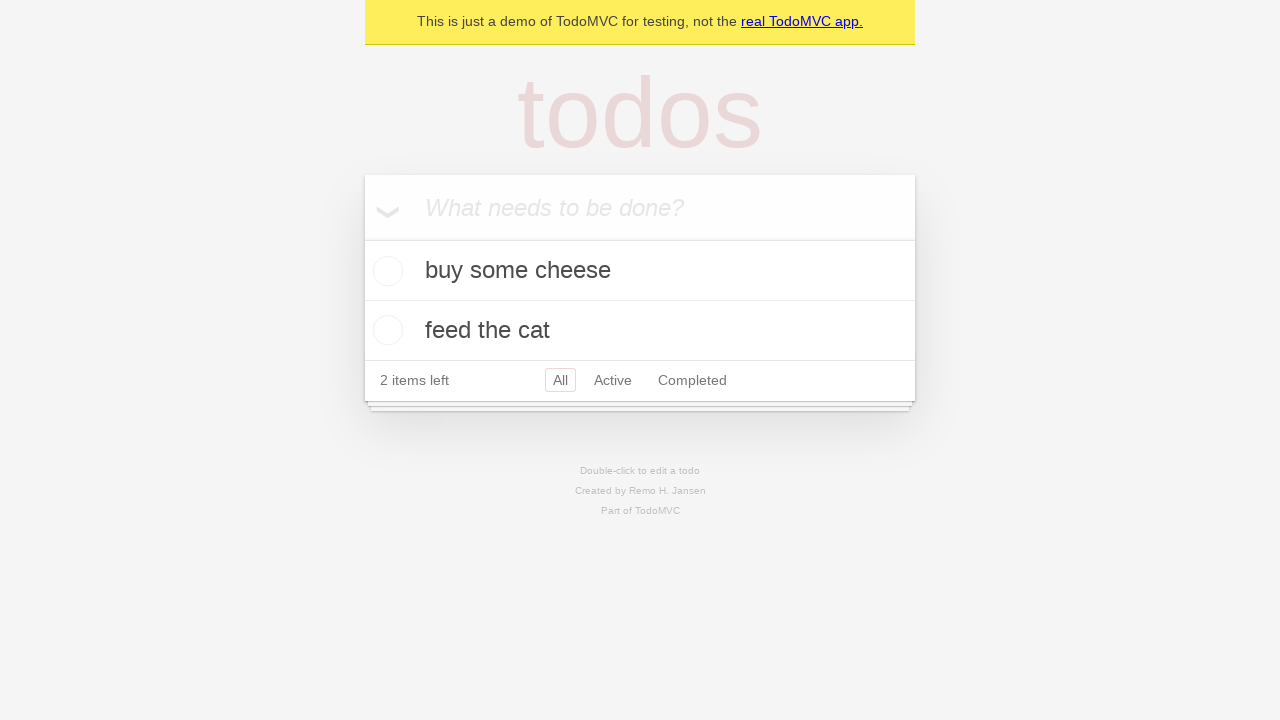

Selected first todo item
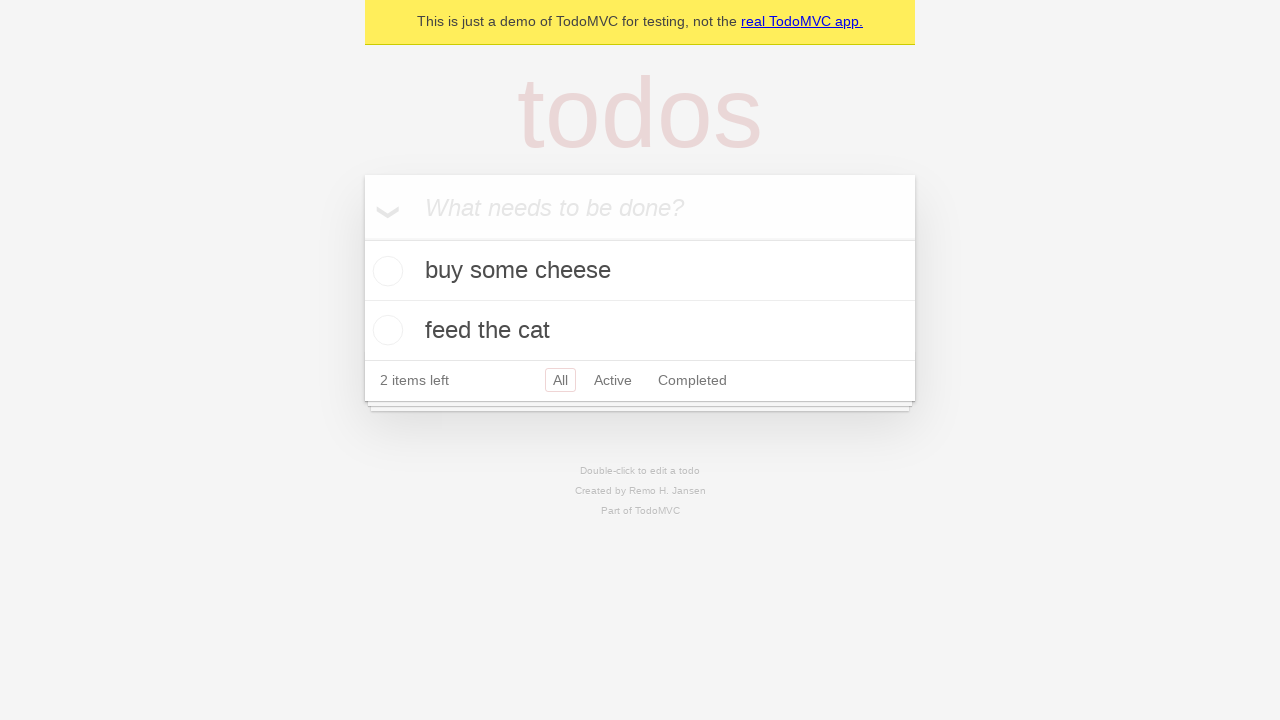

Located checkbox for first todo item
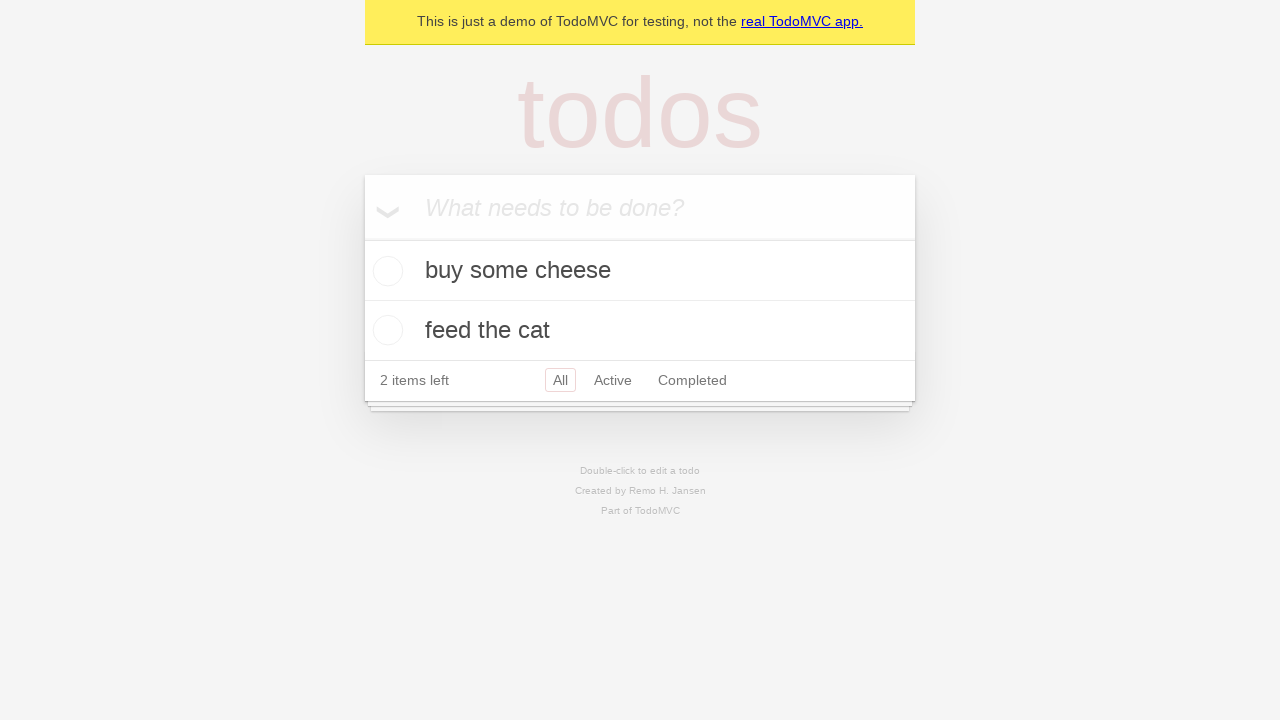

Checked first todo item as complete at (385, 271) on internal:testid=[data-testid="todo-item"s] >> nth=0 >> internal:role=checkbox
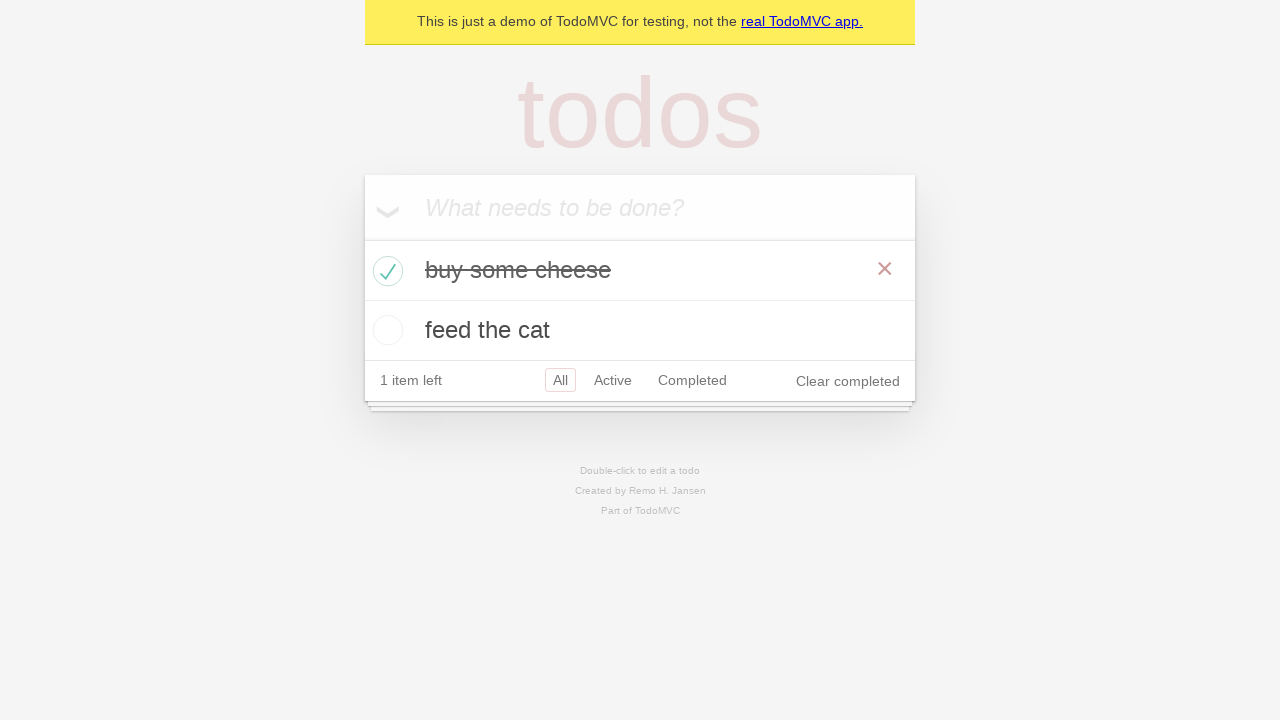

Unchecked first todo item to mark as incomplete at (385, 271) on internal:testid=[data-testid="todo-item"s] >> nth=0 >> internal:role=checkbox
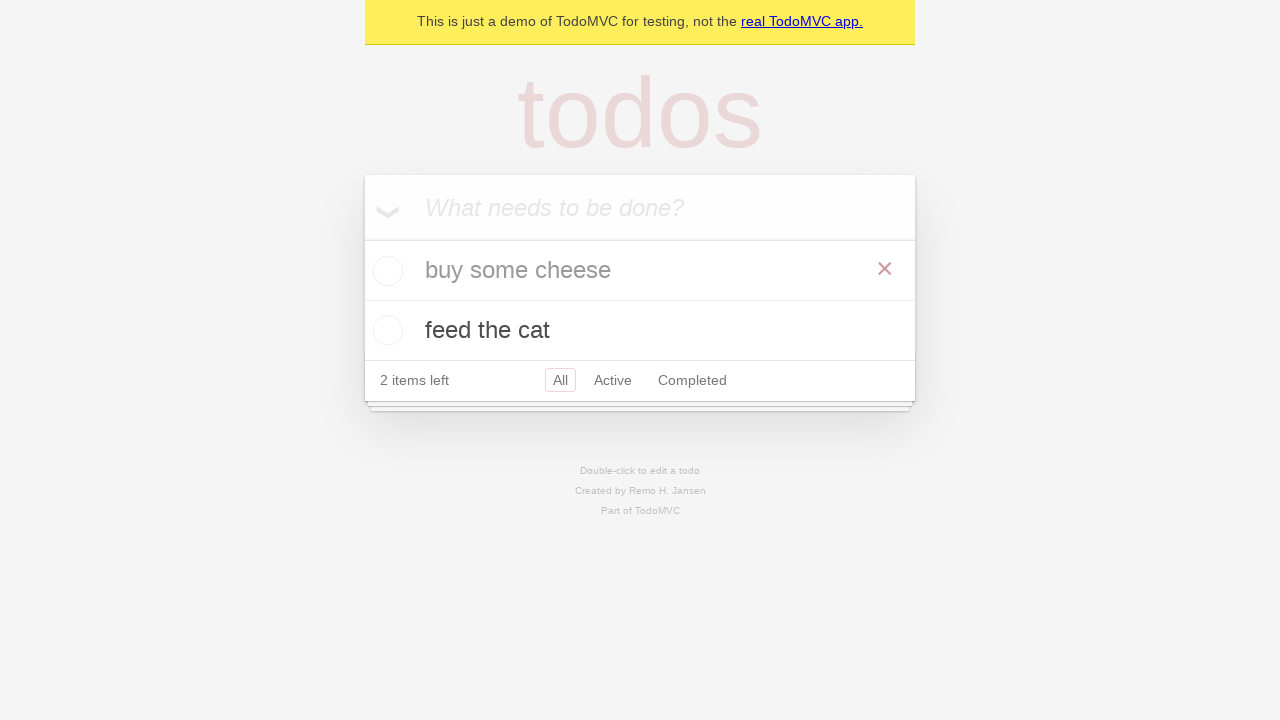

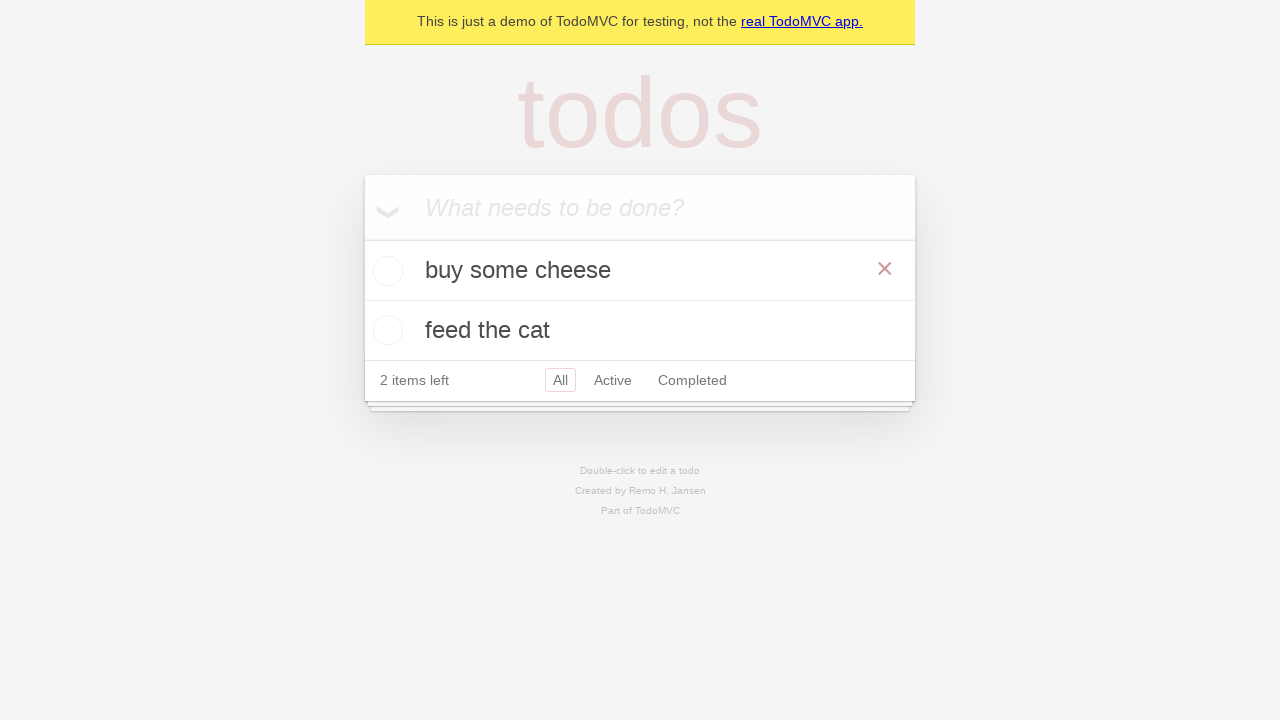